Tests various form elements on the Omayo blog page including radio buttons, checkboxes, and text input fields

Starting URL: https://omayo.blogspot.com/

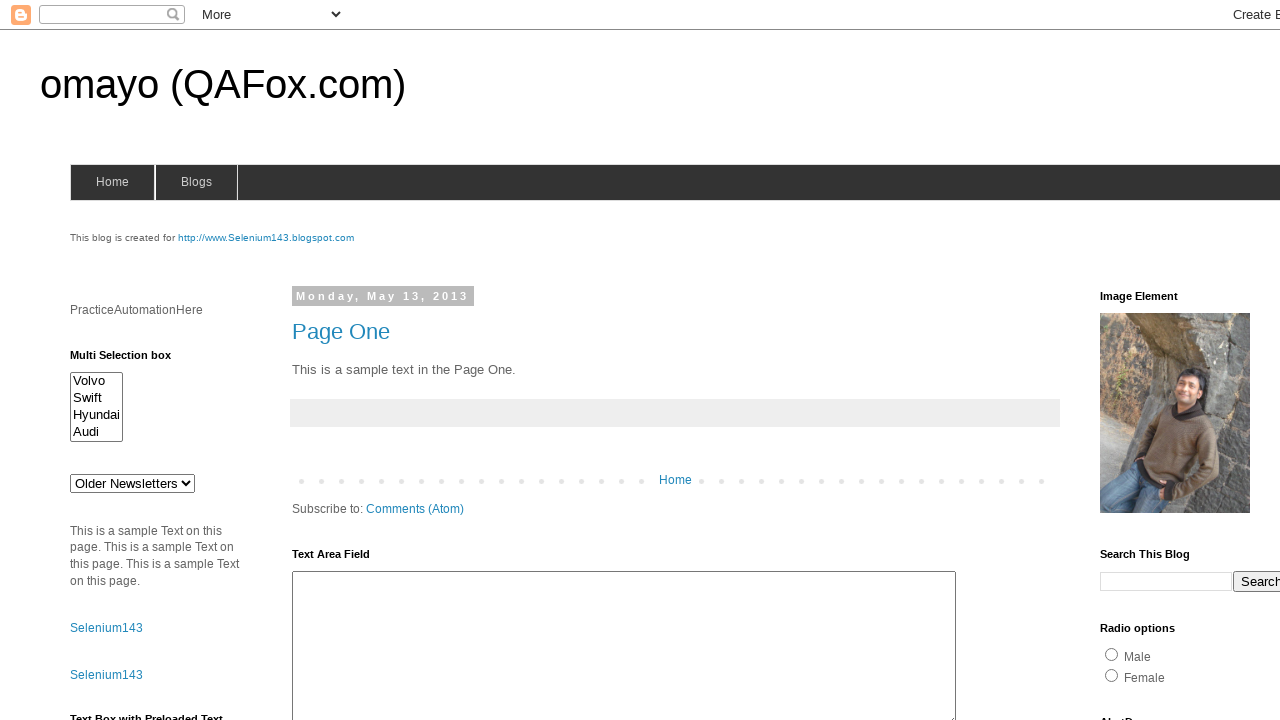

Clicked radio button #radio1 at (1112, 654) on #radio1
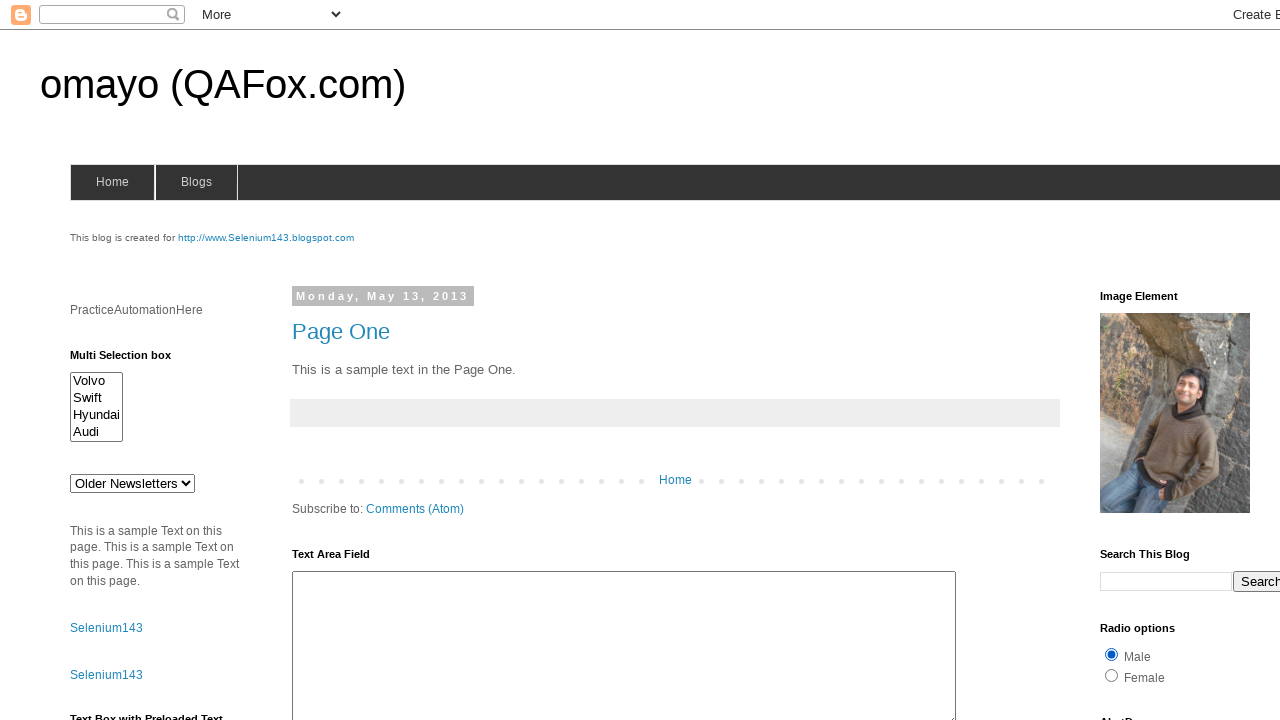

Clicked color checkbox to enable it at (1152, 361) on input[name='color']
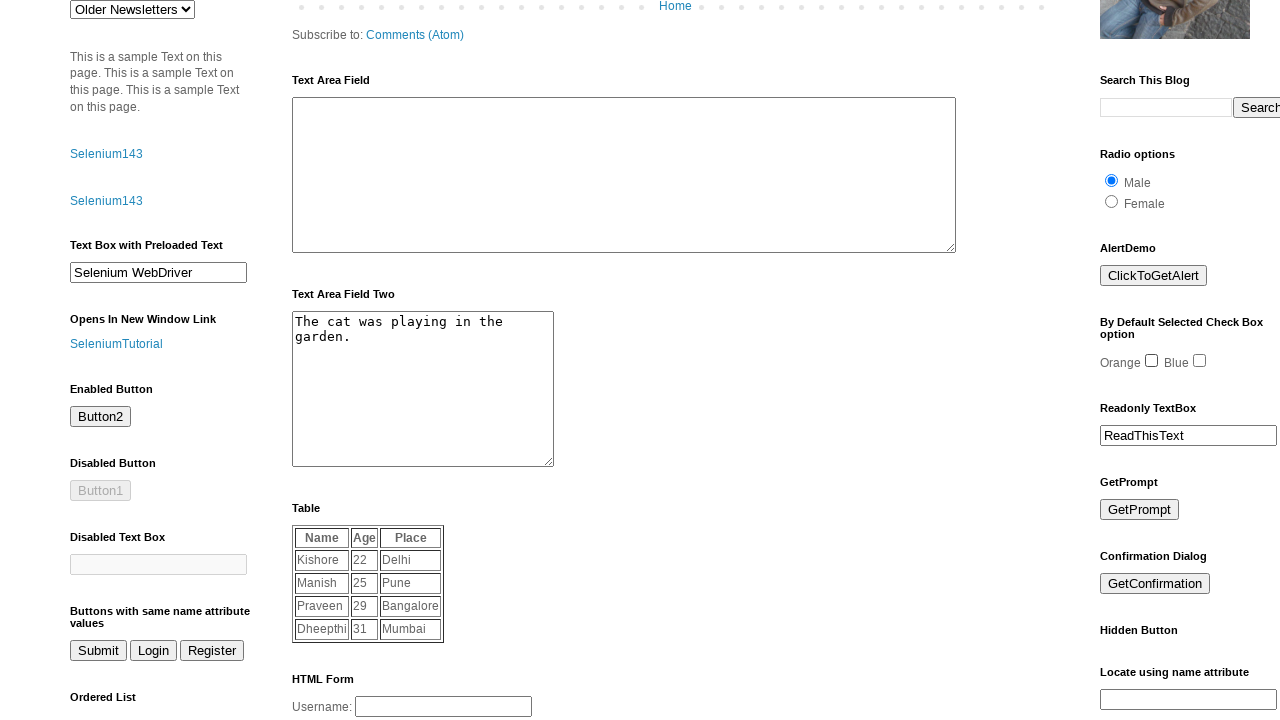

Clicked color checkbox again to disable it at (1152, 361) on input[name='color']
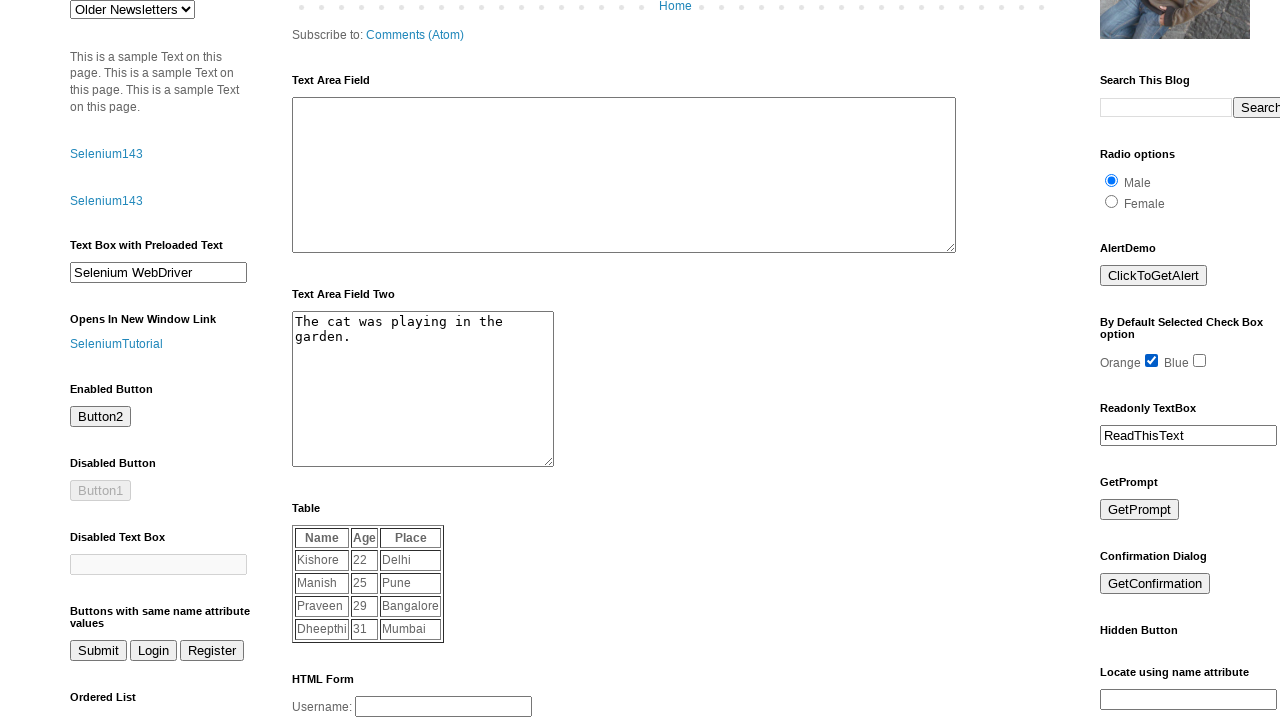

Filled search text box with 'Testing' on input[size='10']
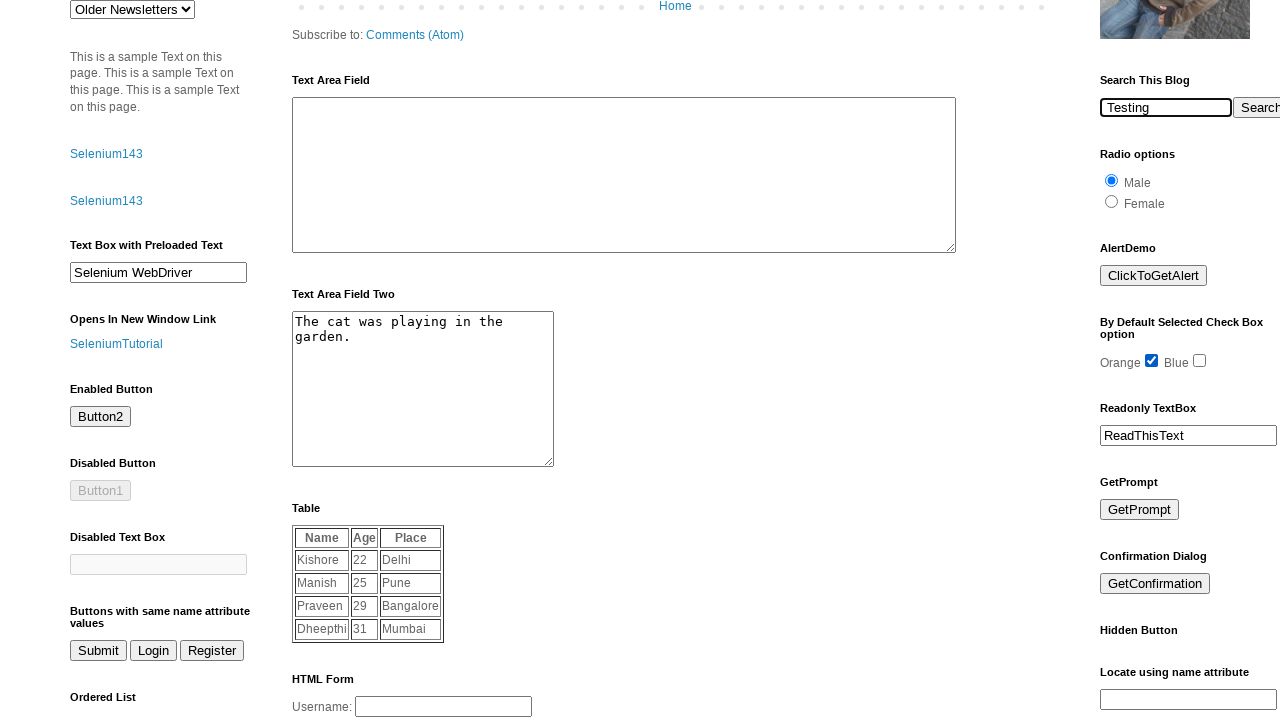

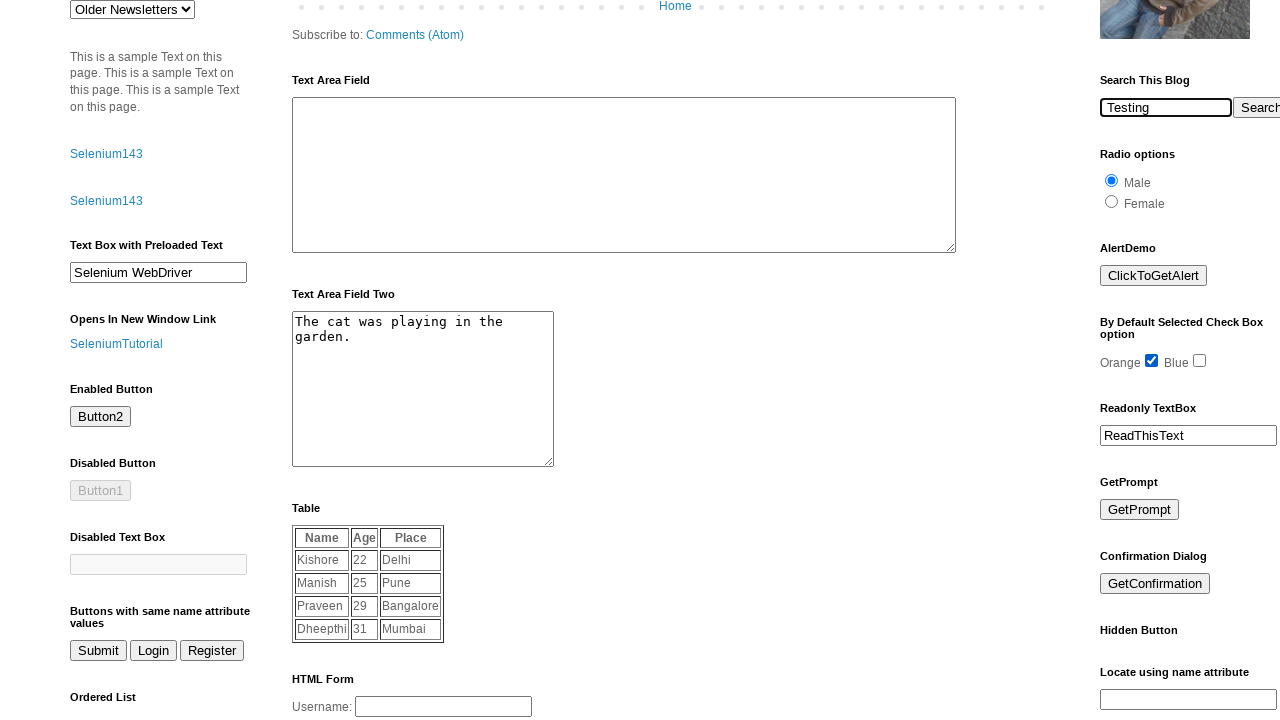